Tests click and hold functionality on a horizontal slider element

Starting URL: https://the-internet.herokuapp.com/horizontal_slider

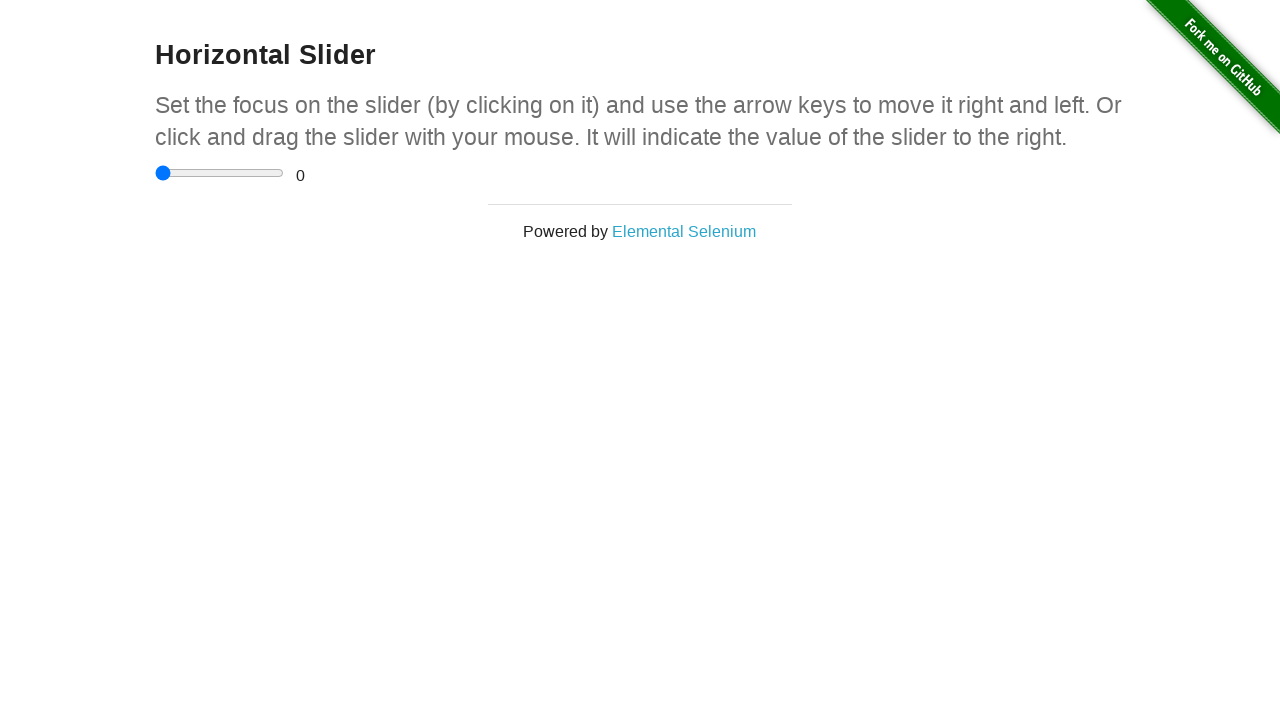

Located horizontal slider element
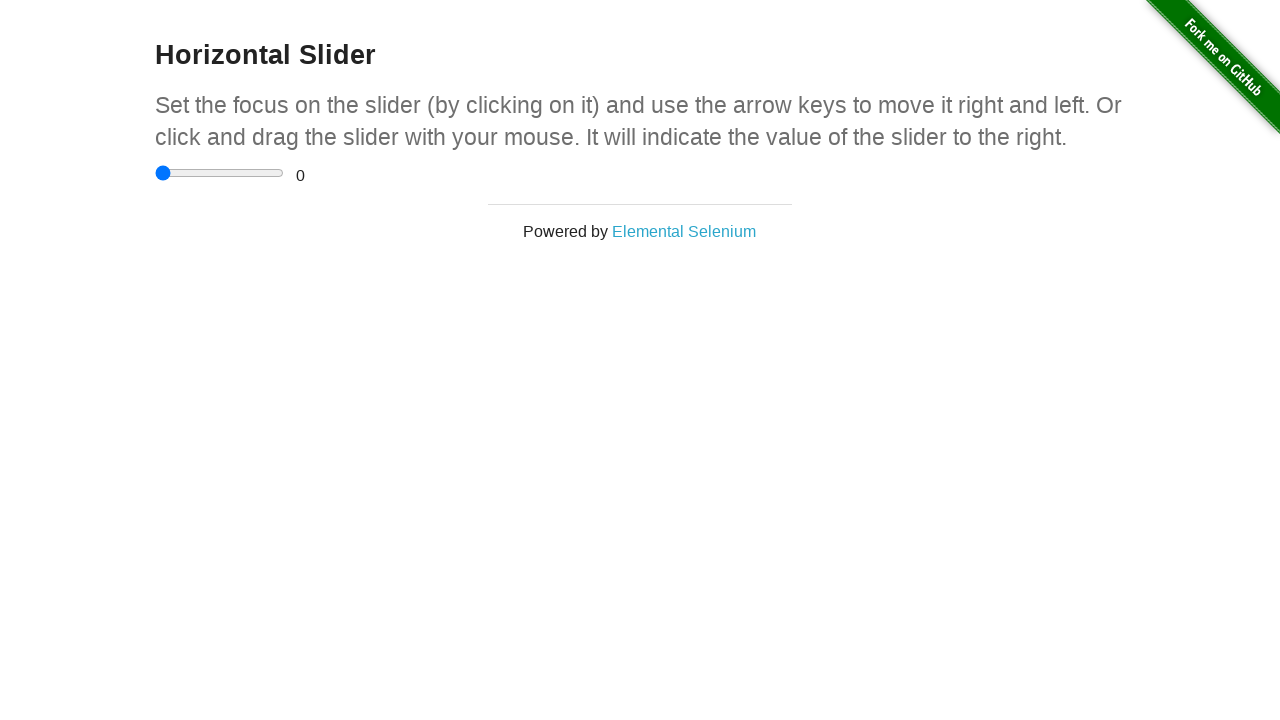

Hovered over slider element at (220, 173) on xpath=//input[@type='range']
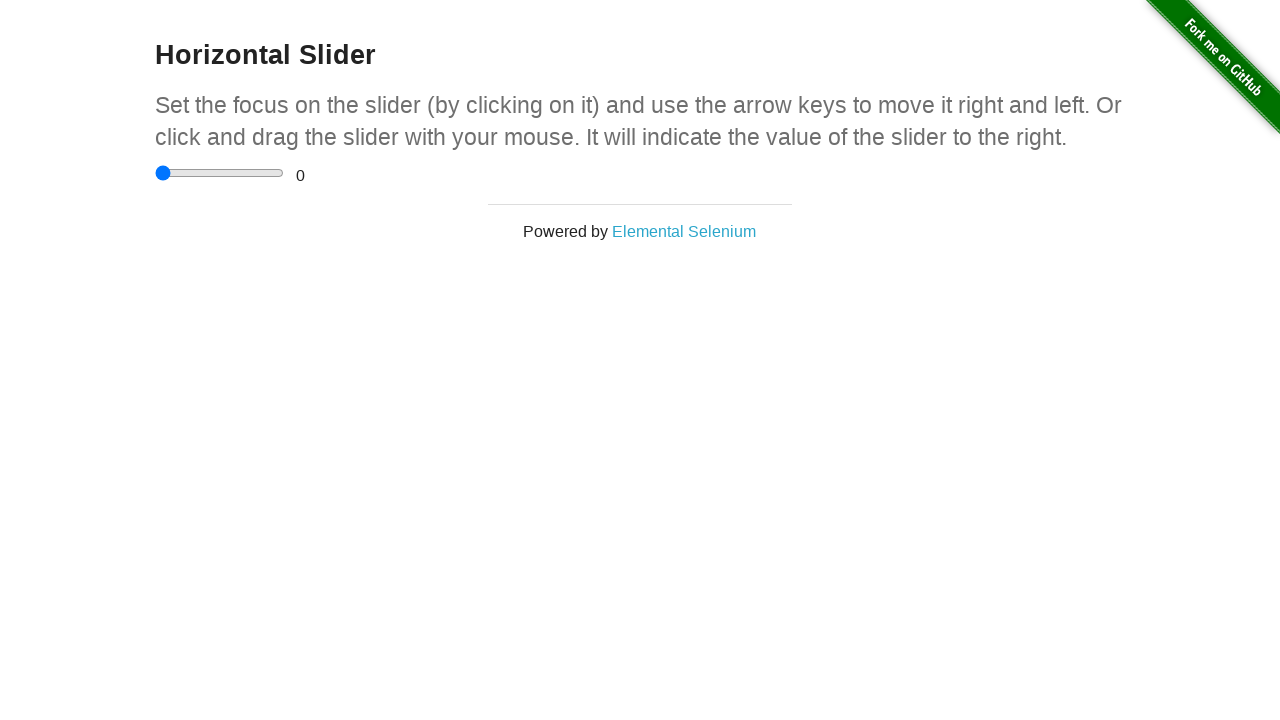

Pressed and held mouse button on slider at (220, 173)
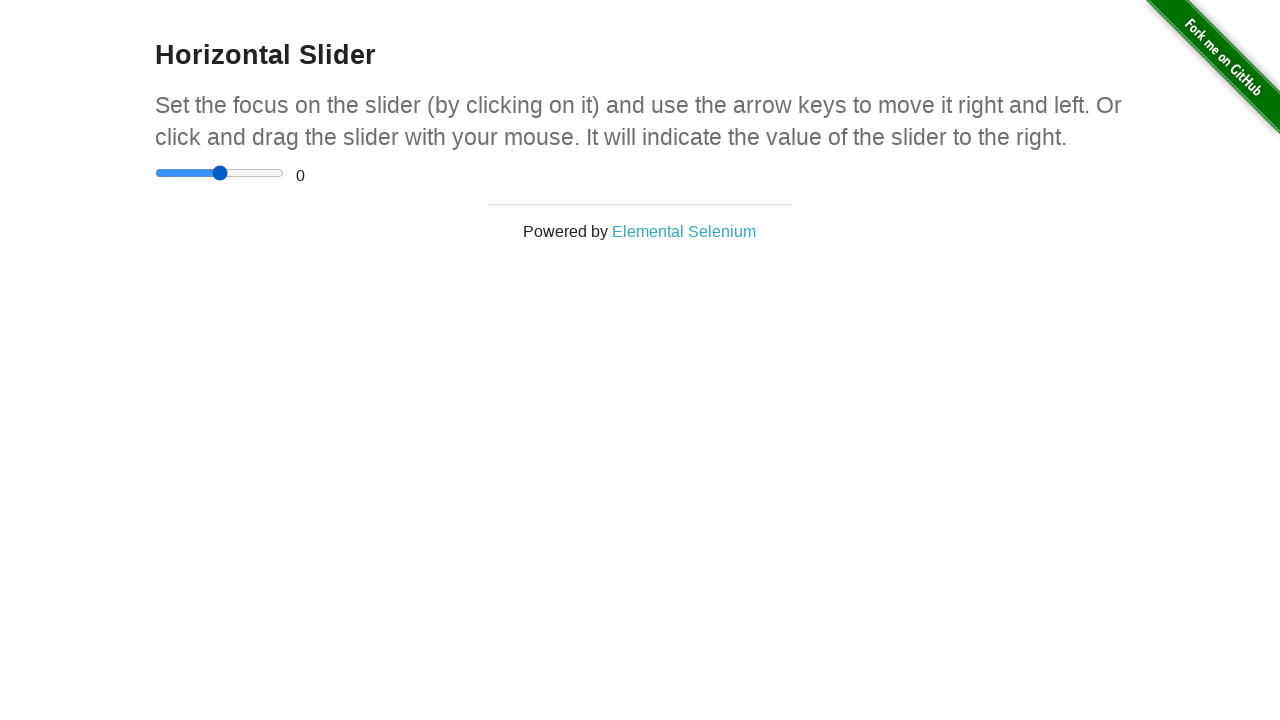

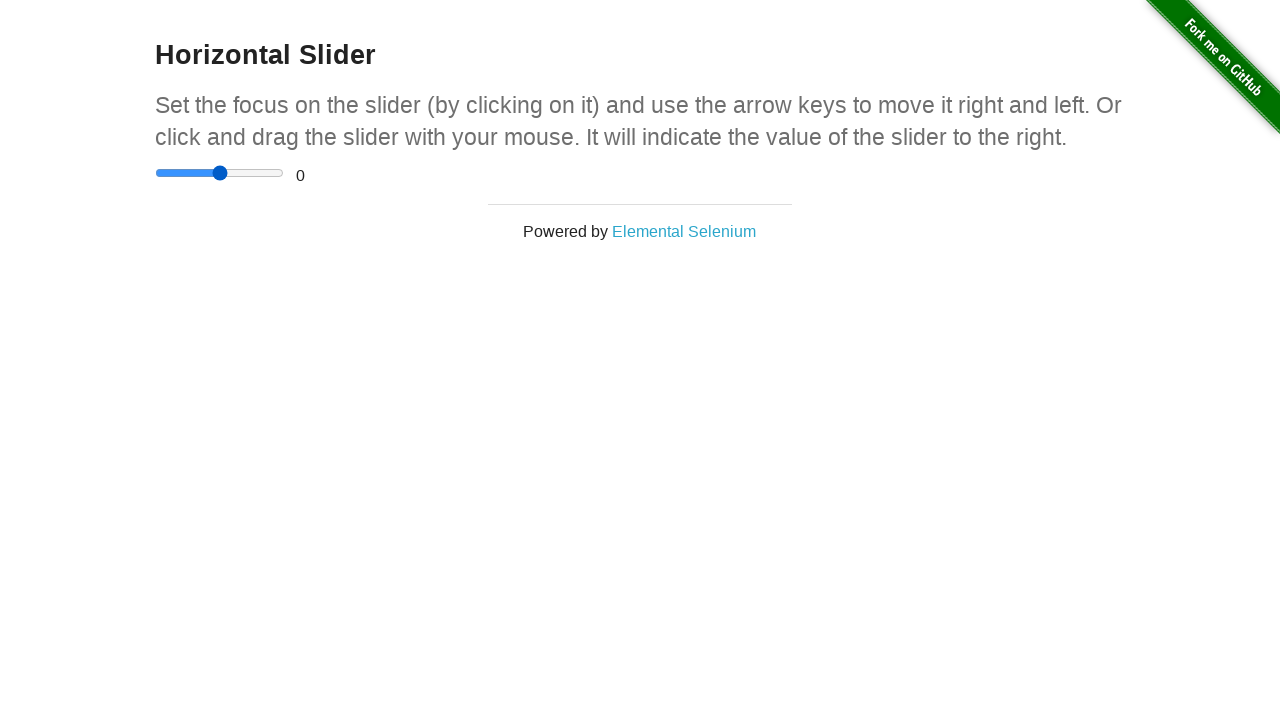